Tests hover functionality by hovering over an avatar and verifying that additional user information (caption) becomes visible.

Starting URL: http://the-internet.herokuapp.com/hovers

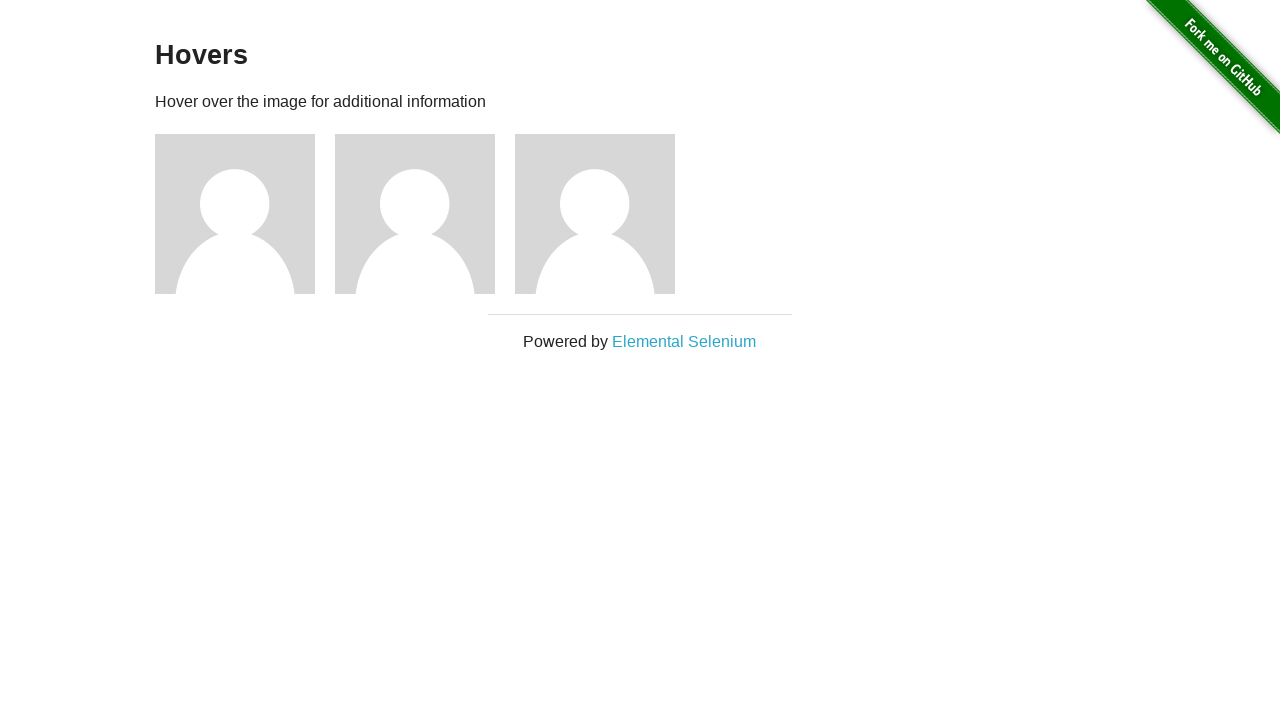

Navigated to hovers test page
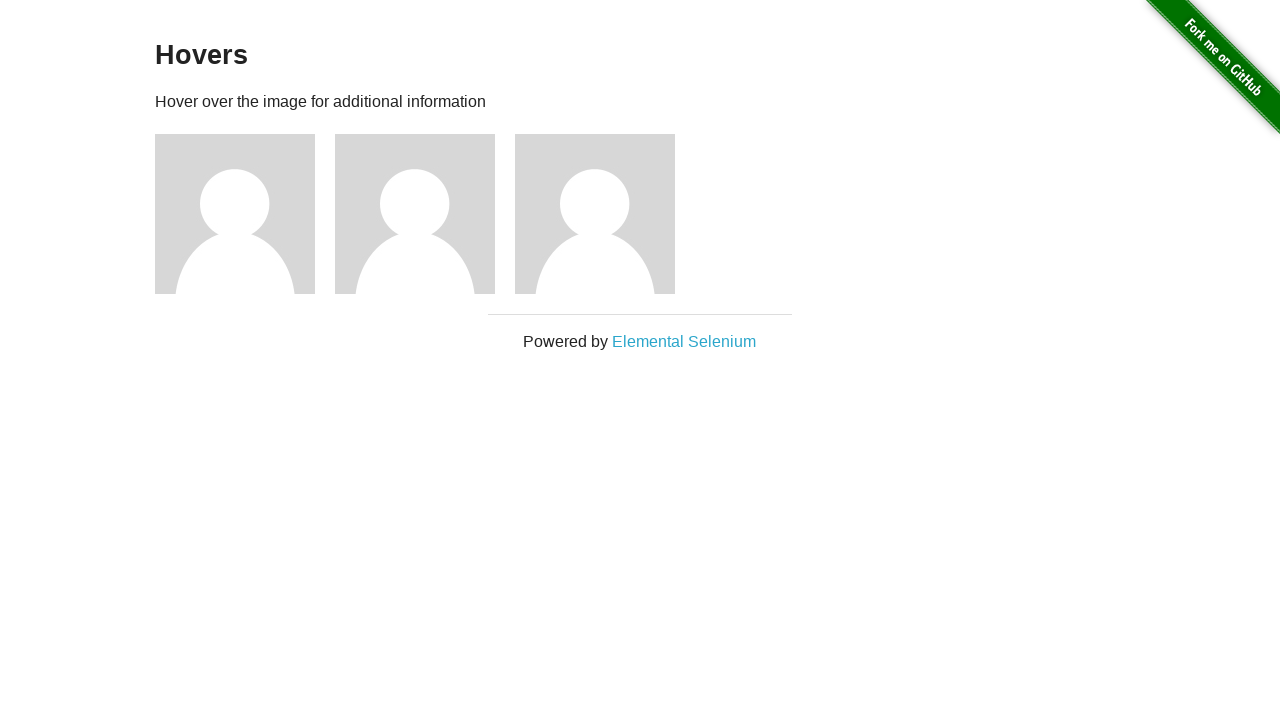

Hovered over the first avatar at (245, 214) on .figure >> nth=0
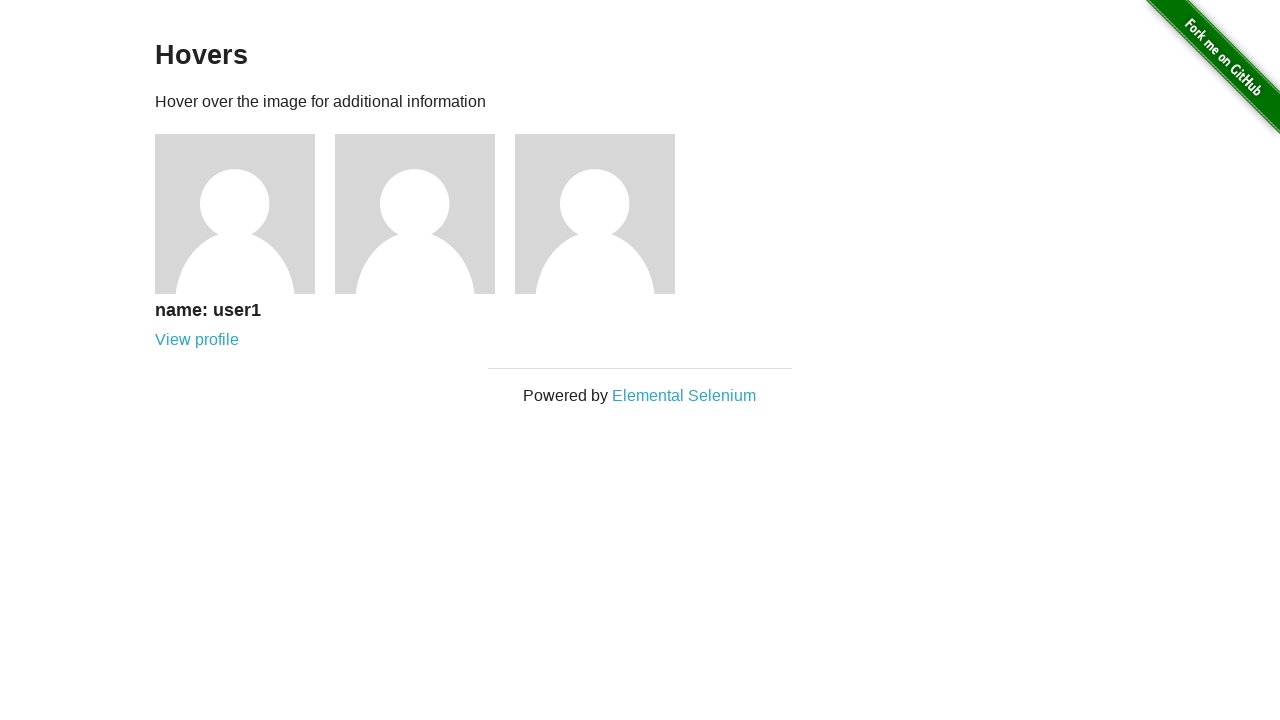

Caption became visible after hovering
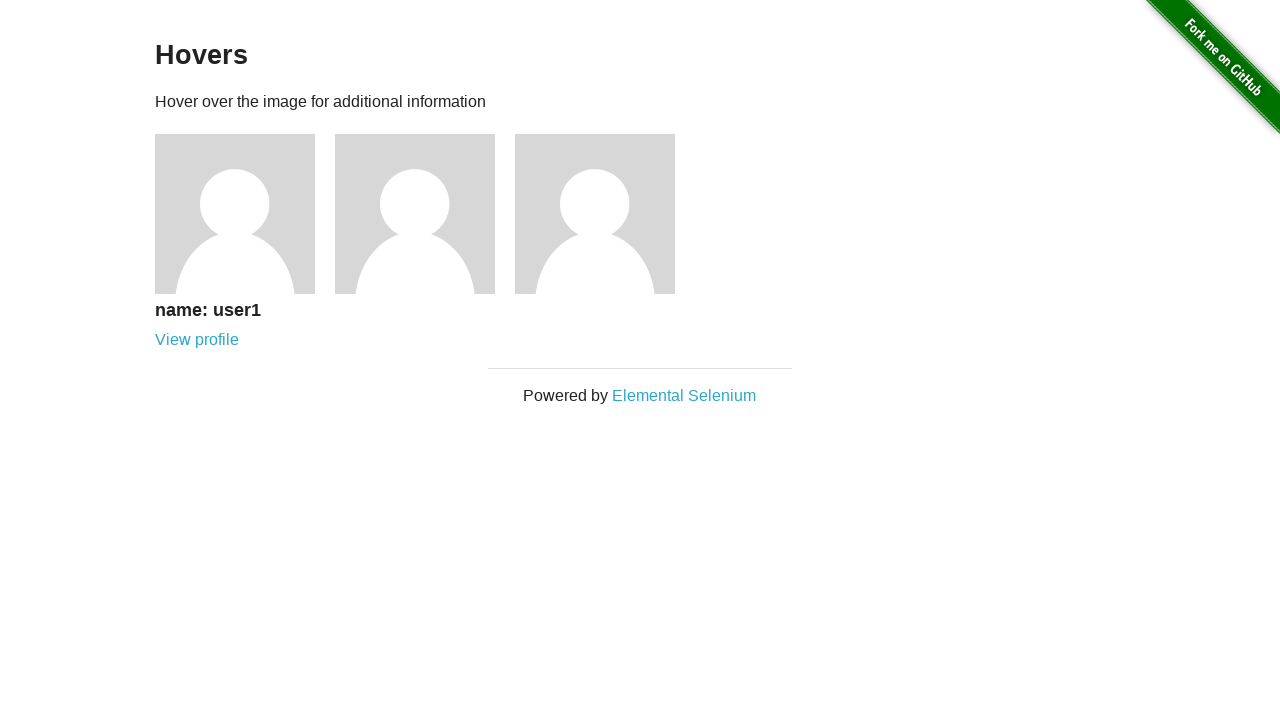

Verified that caption is visible
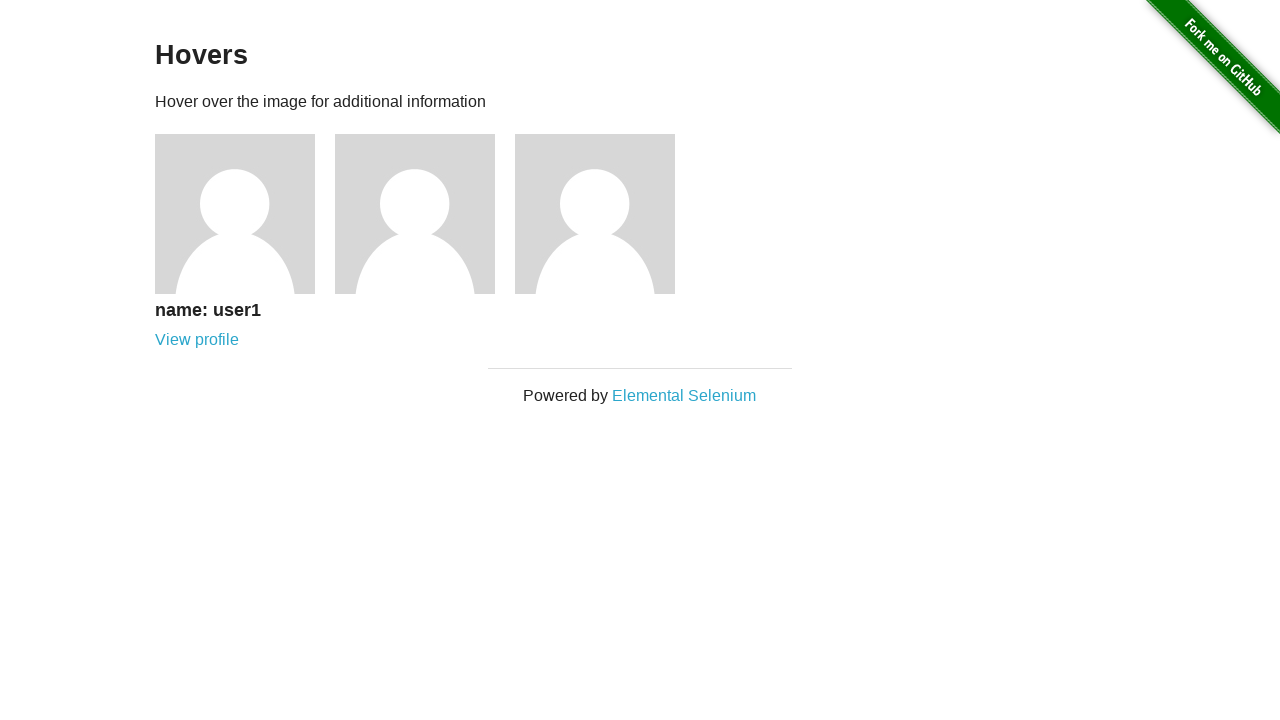

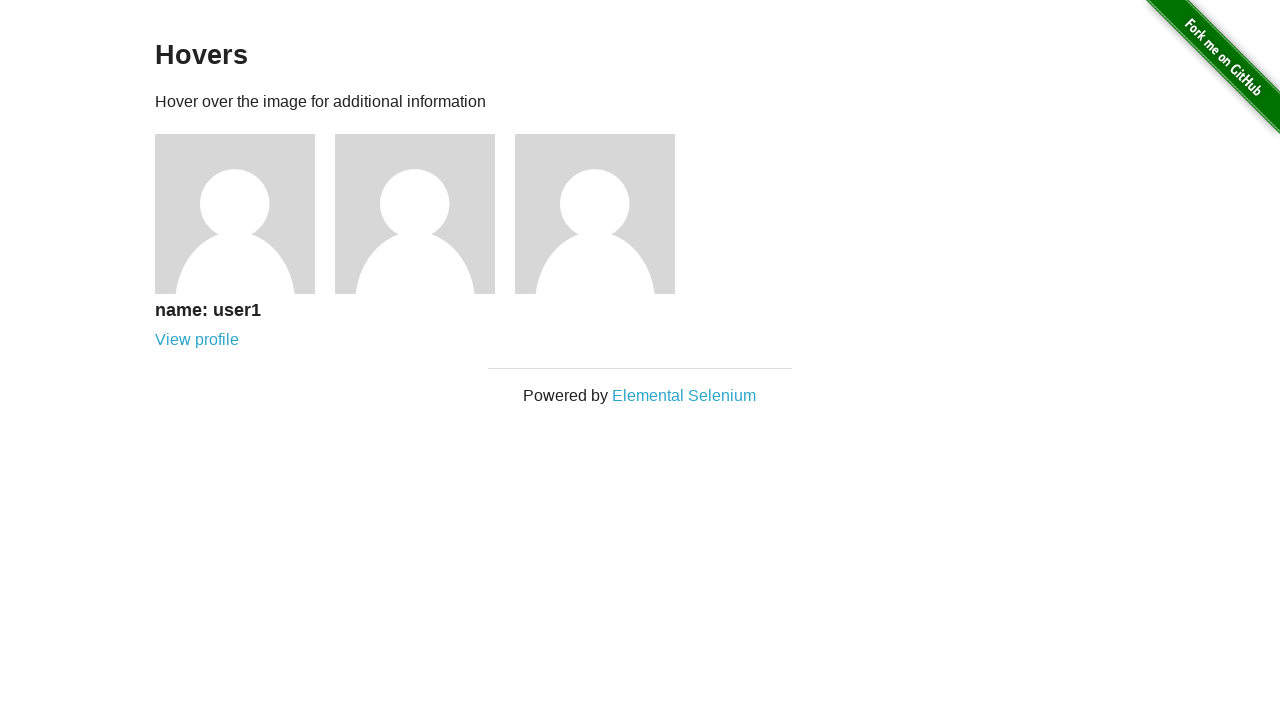